Tests login form validation on Rode account page by checking various invalid email formats and empty field validation messages

Starting URL: https://account.rode.com/login

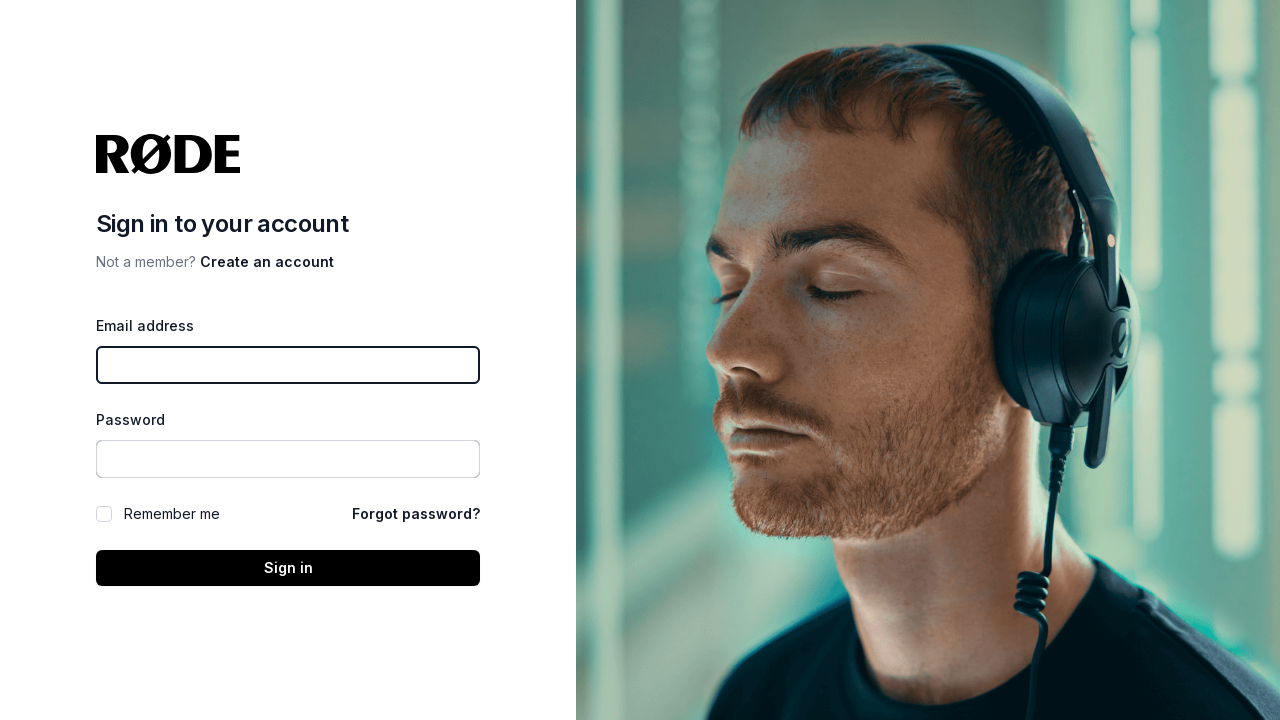

Clicked submit button without filling any fields to test empty field validation at (288, 568) on button[type='submit']
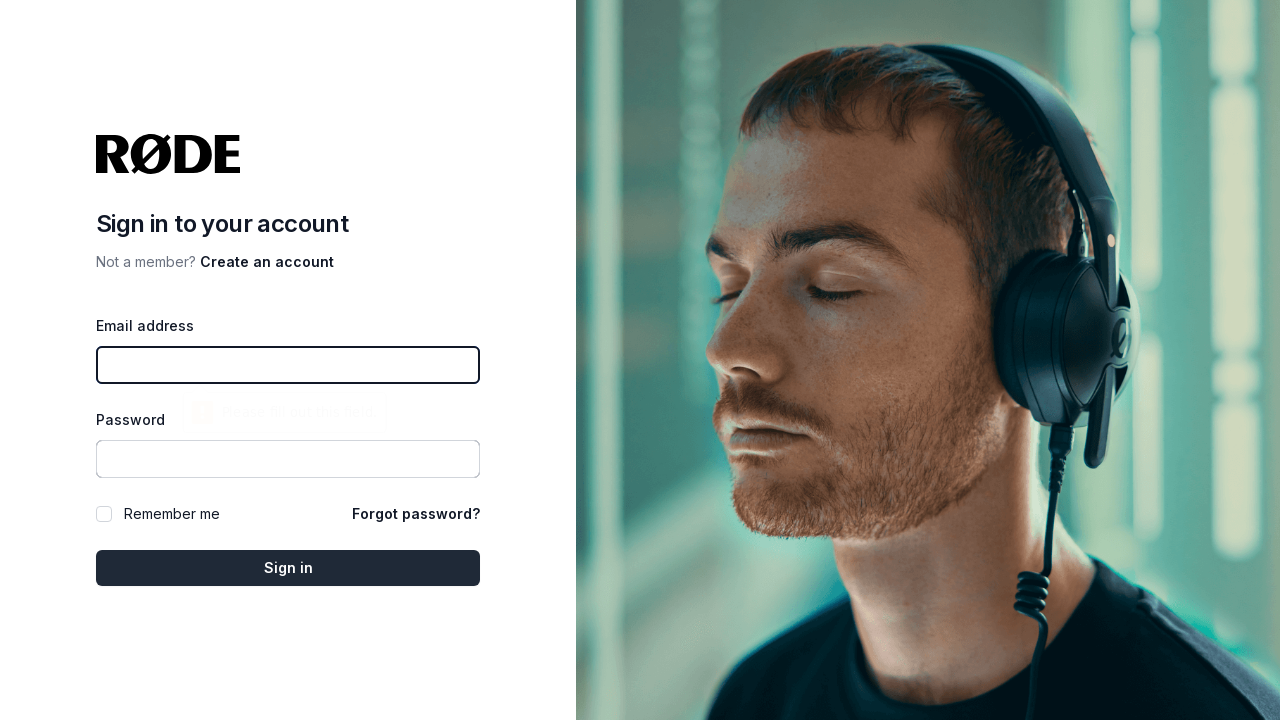

Waited for empty field validation messages to appear
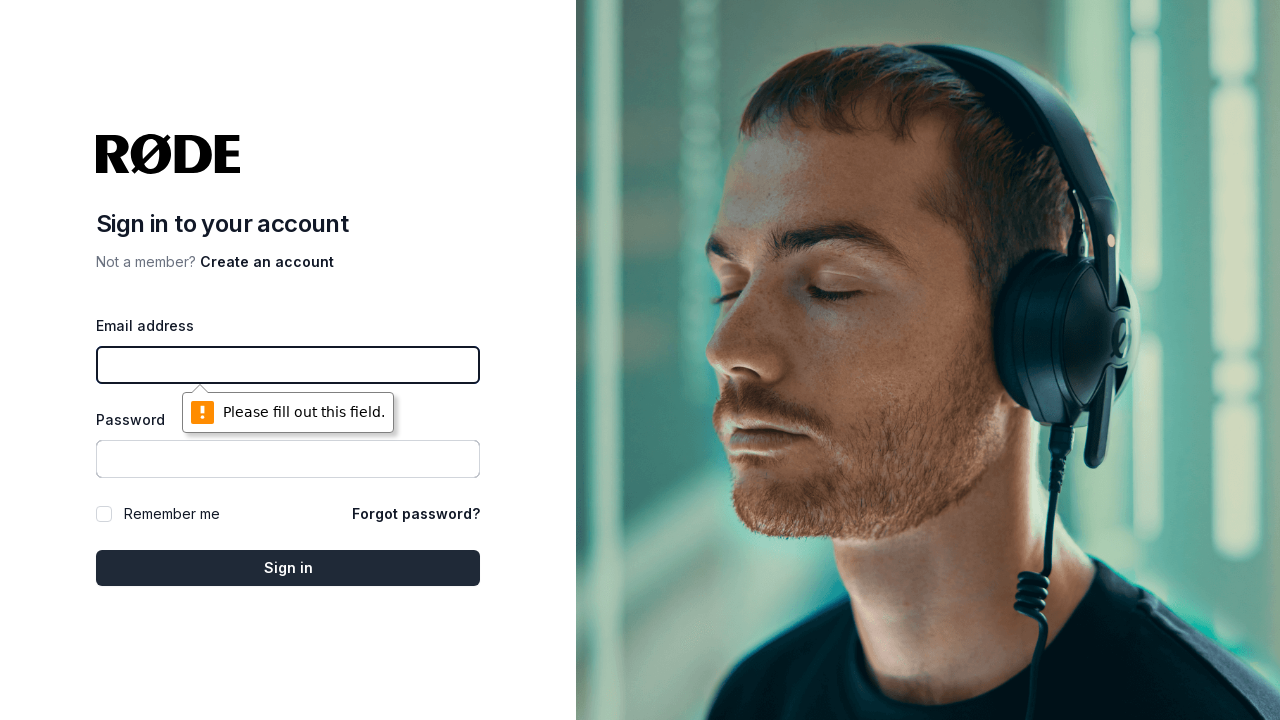

Entered invalid email format 'aaa' (missing @ symbol) on //input[@id='email']
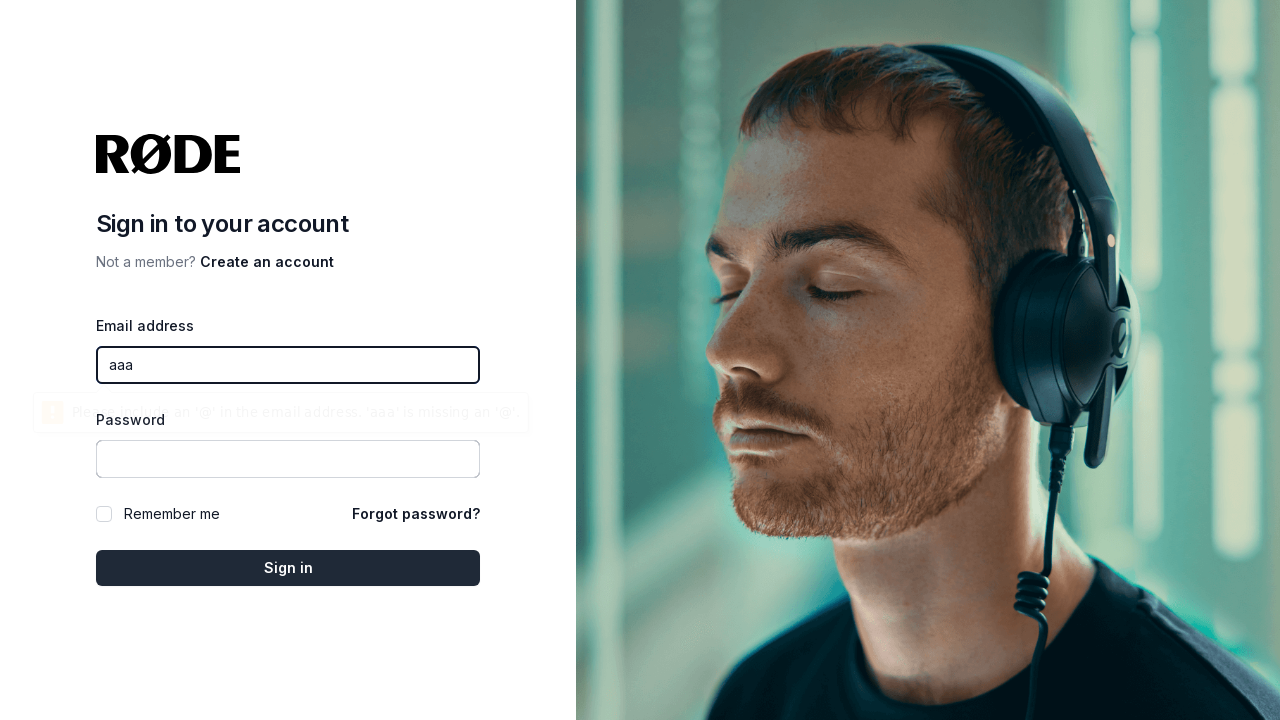

Waited for validation message for email without @ symbol
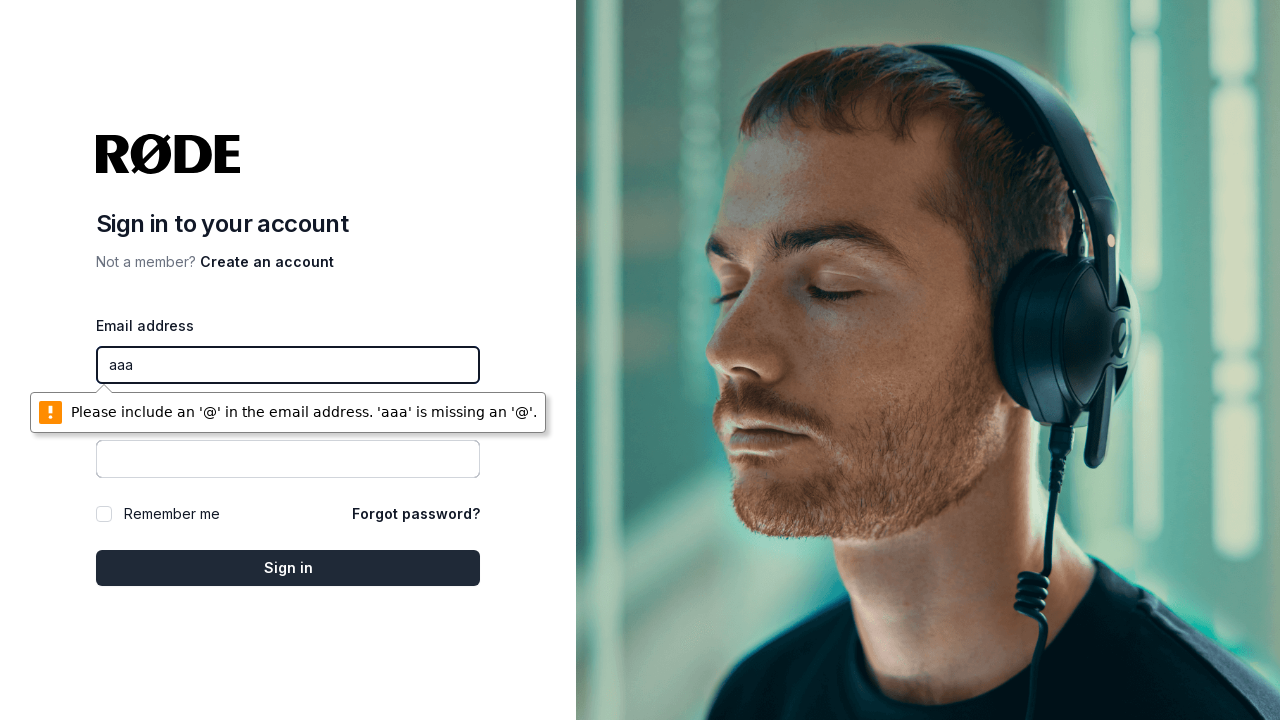

Cleared email field on //input[@id='email']
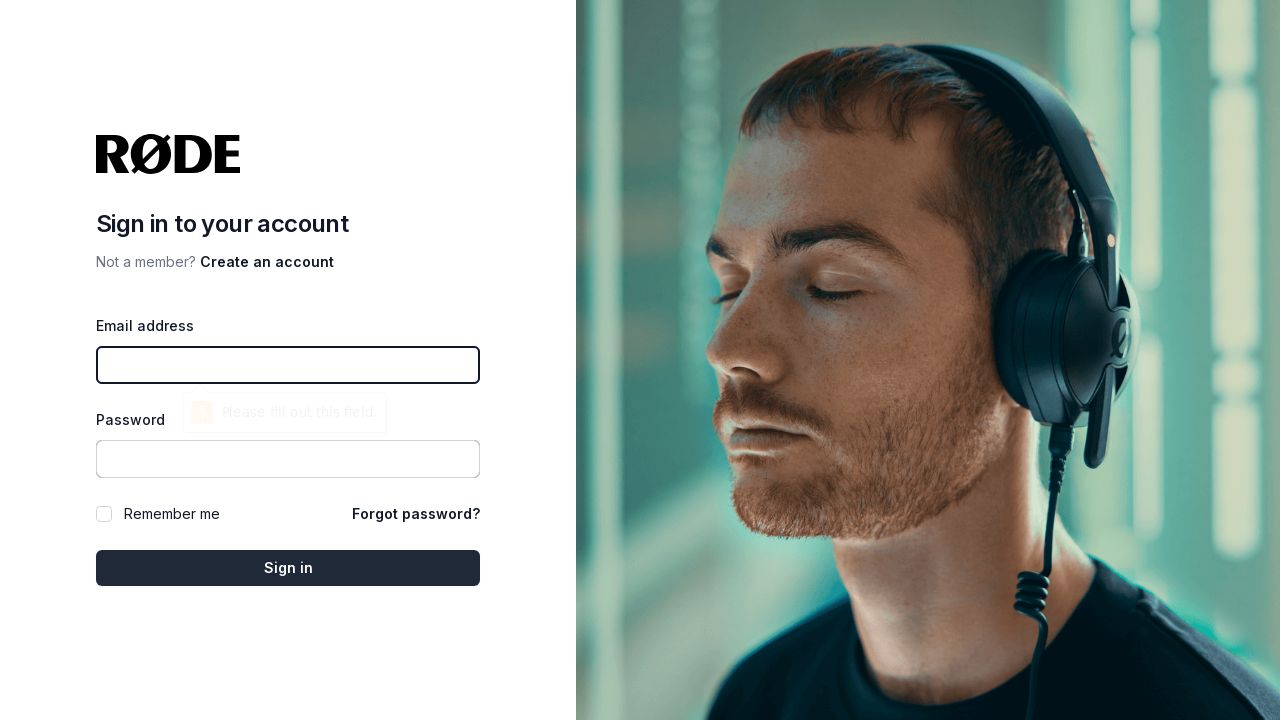

Entered invalid email format 'aaa@' (@ symbol without domain) on //input[@id='email']
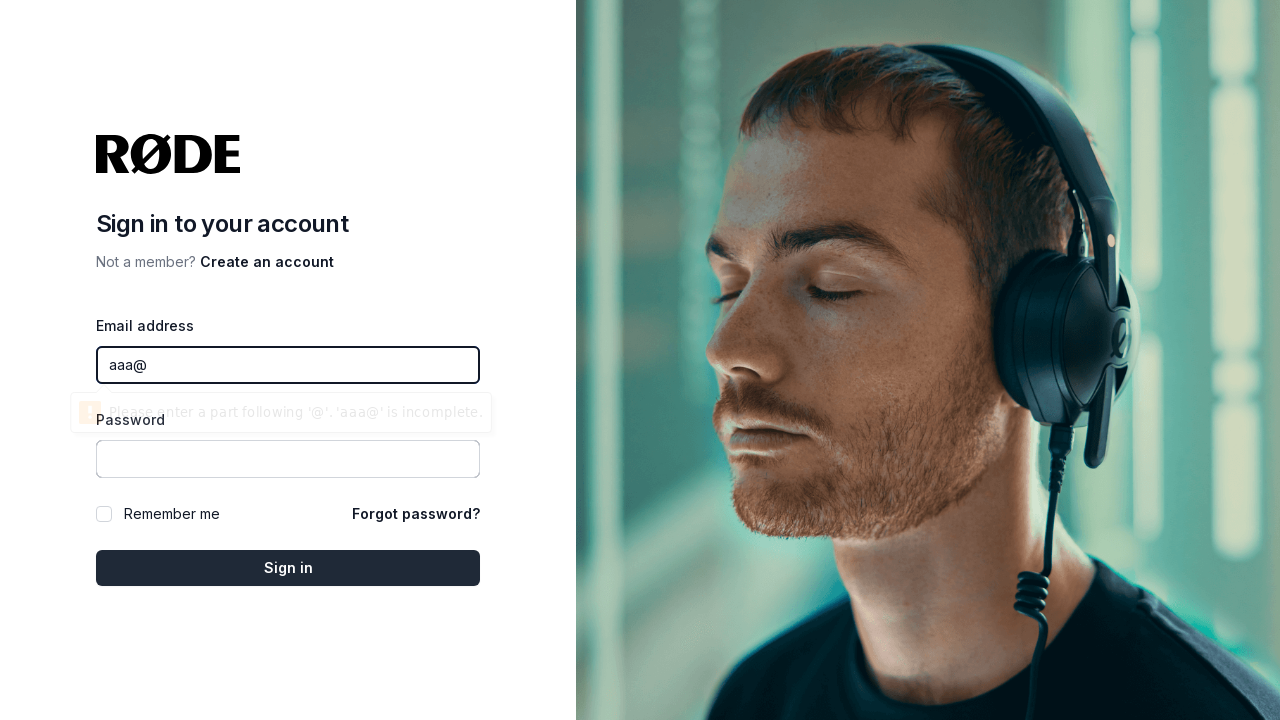

Waited for validation message for email without domain
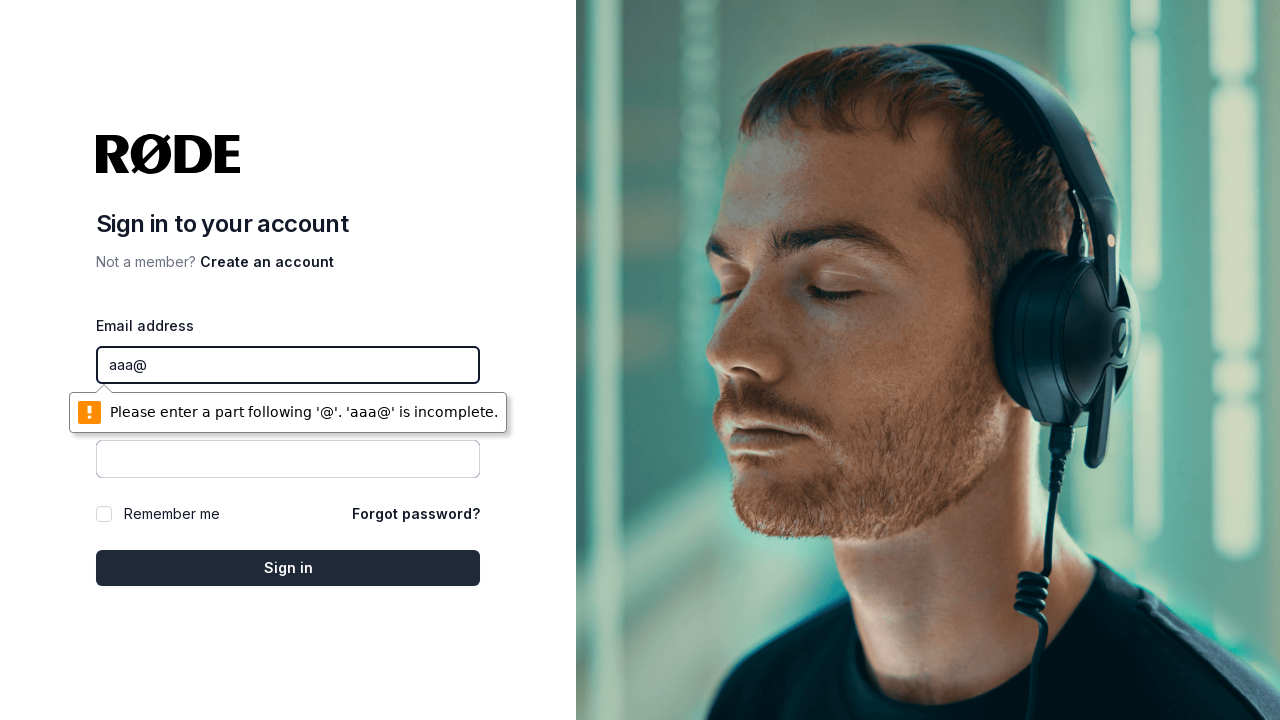

Cleared email field on //input[@id='email']
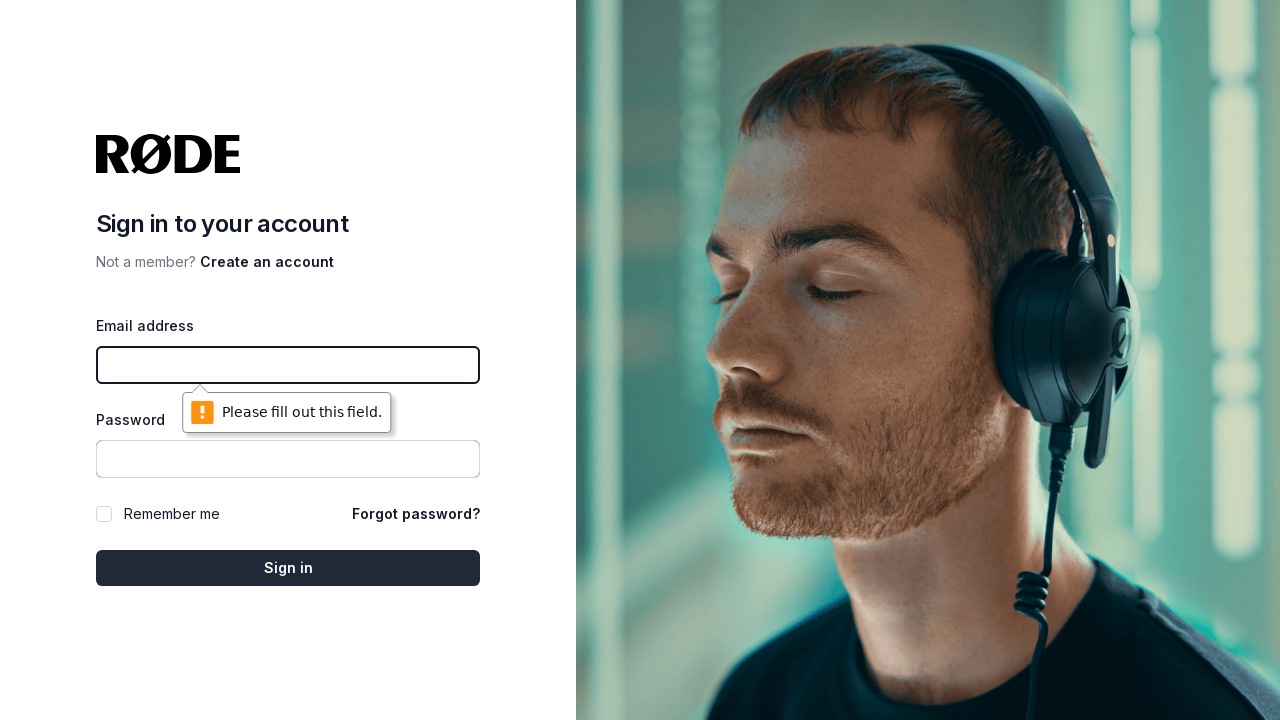

Entered invalid email format 'aaa@aaa.' (dot at wrong position) on //input[@id='email']
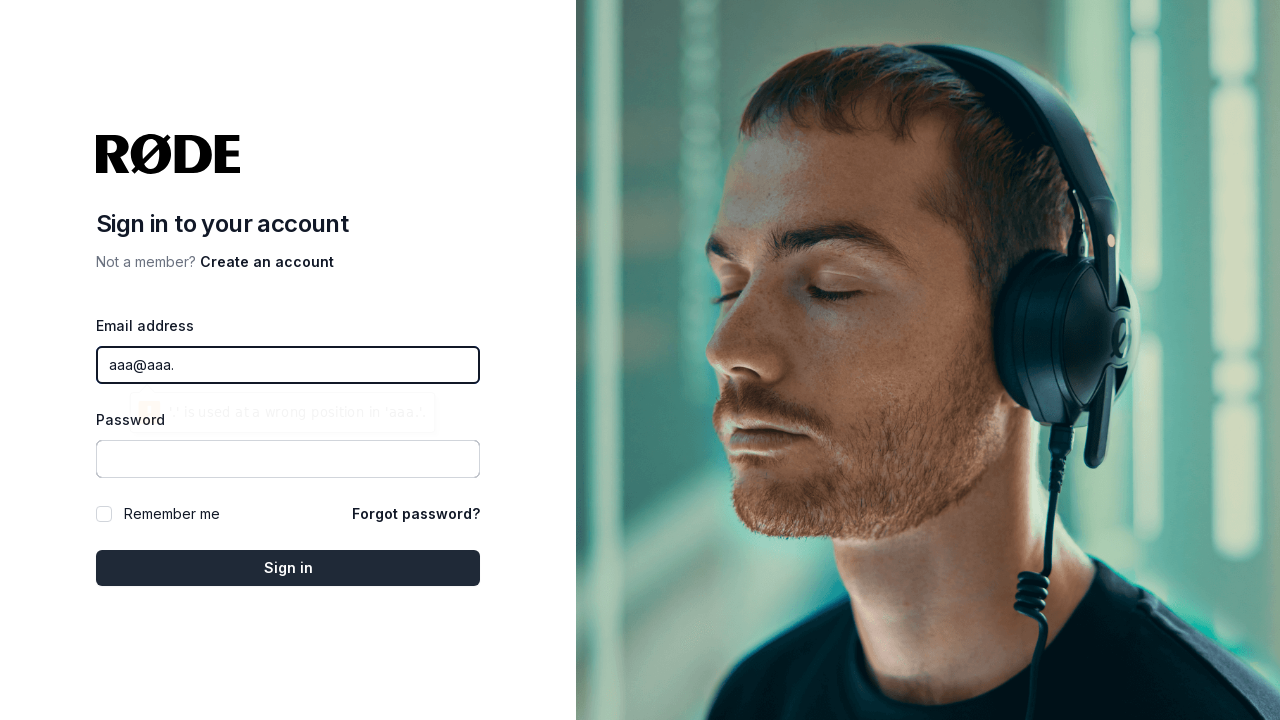

Waited for validation message for email with dot at wrong position
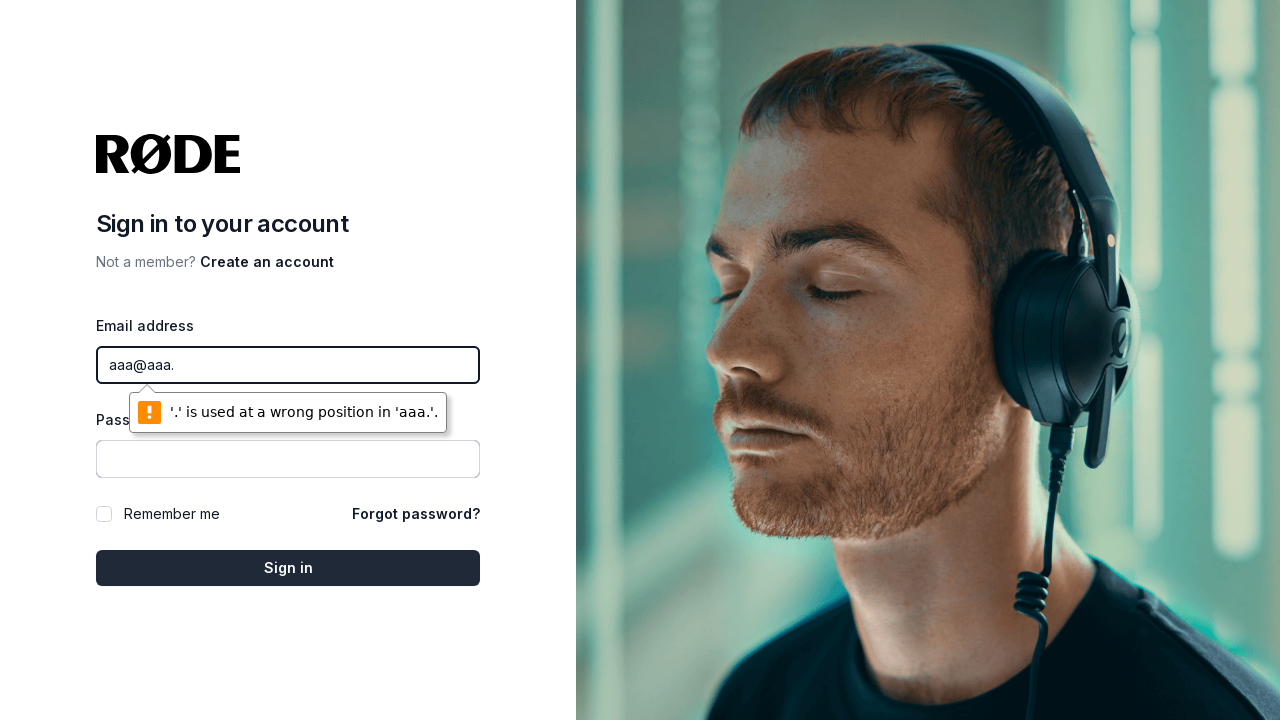

Cleared email field on //input[@id='email']
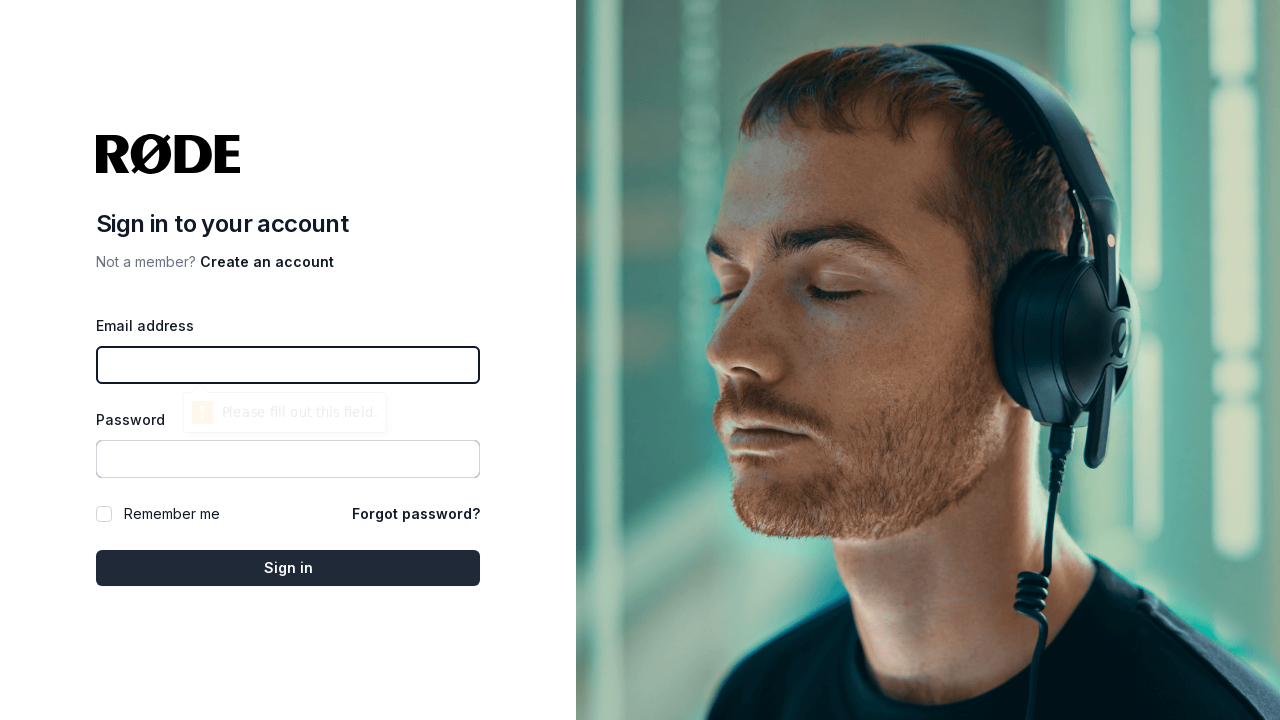

Entered valid email format 'aaa@aaa.aaa' on //input[@id='email']
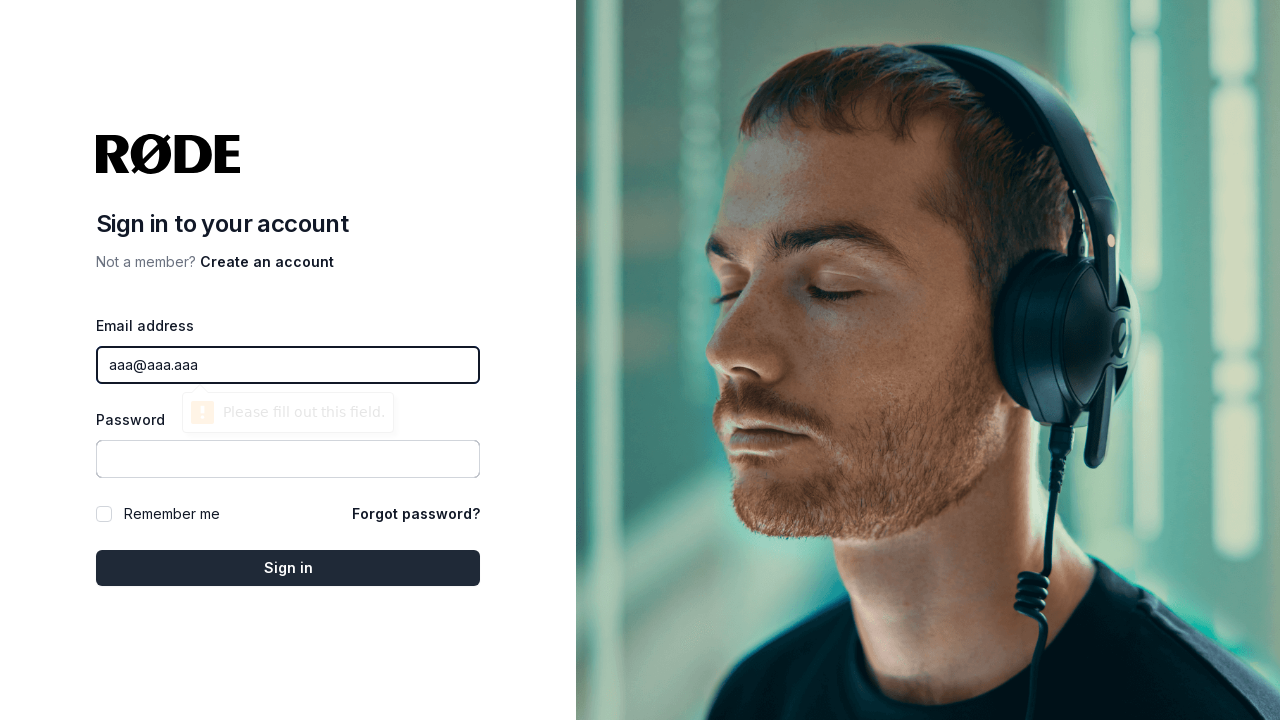

Pressed Enter to submit form from email field on //input[@id='email']
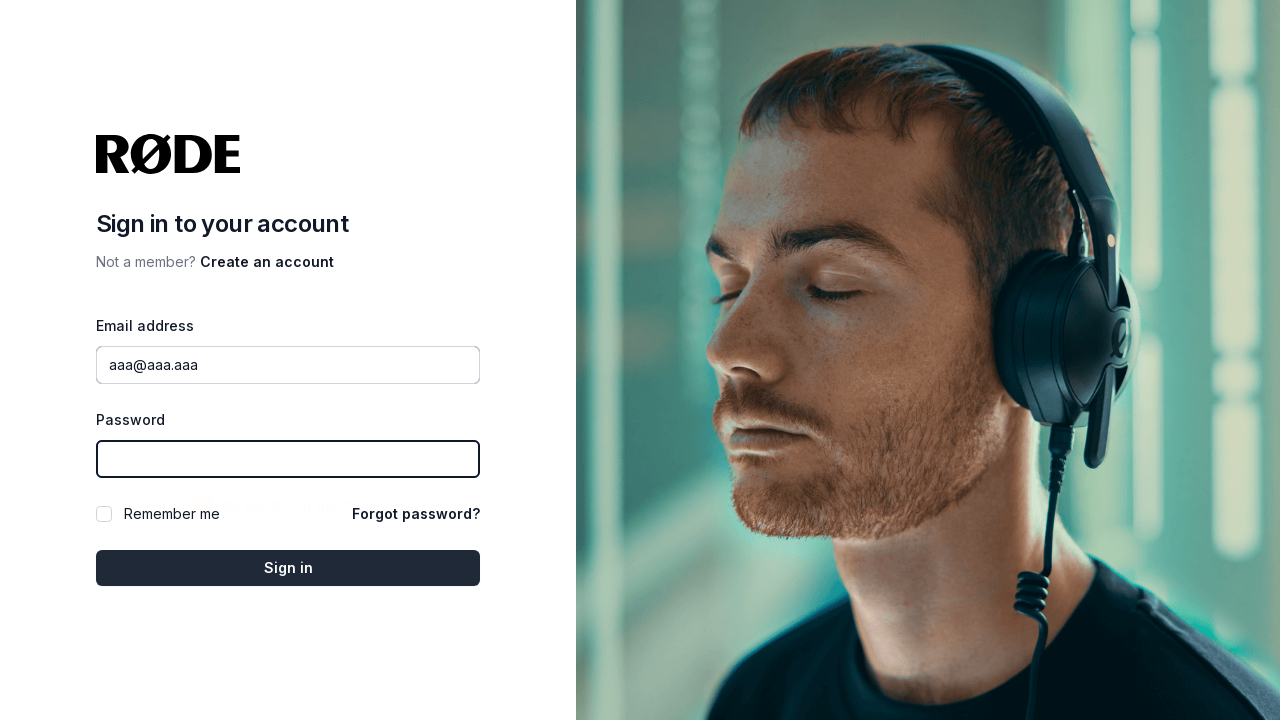

Entered minimal password '1' in password field on input#password
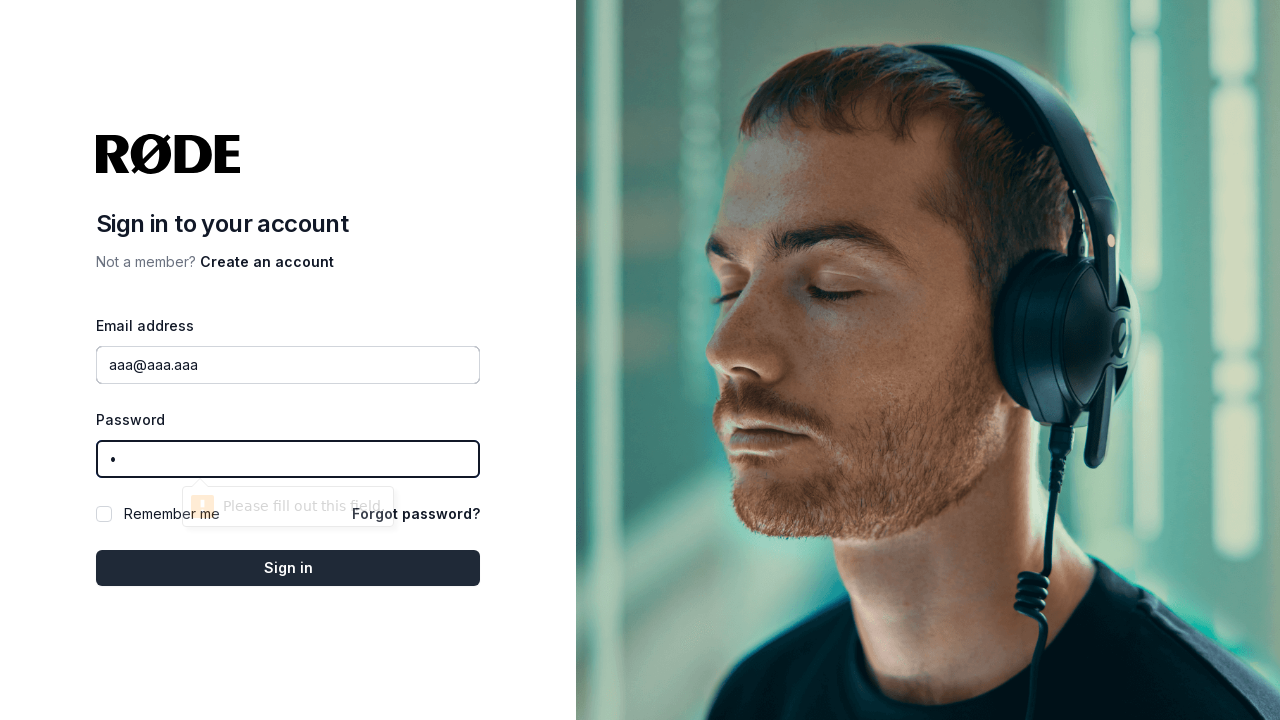

Clicked submit button to attempt login with valid email and minimal password at (288, 568) on button[type='submit']
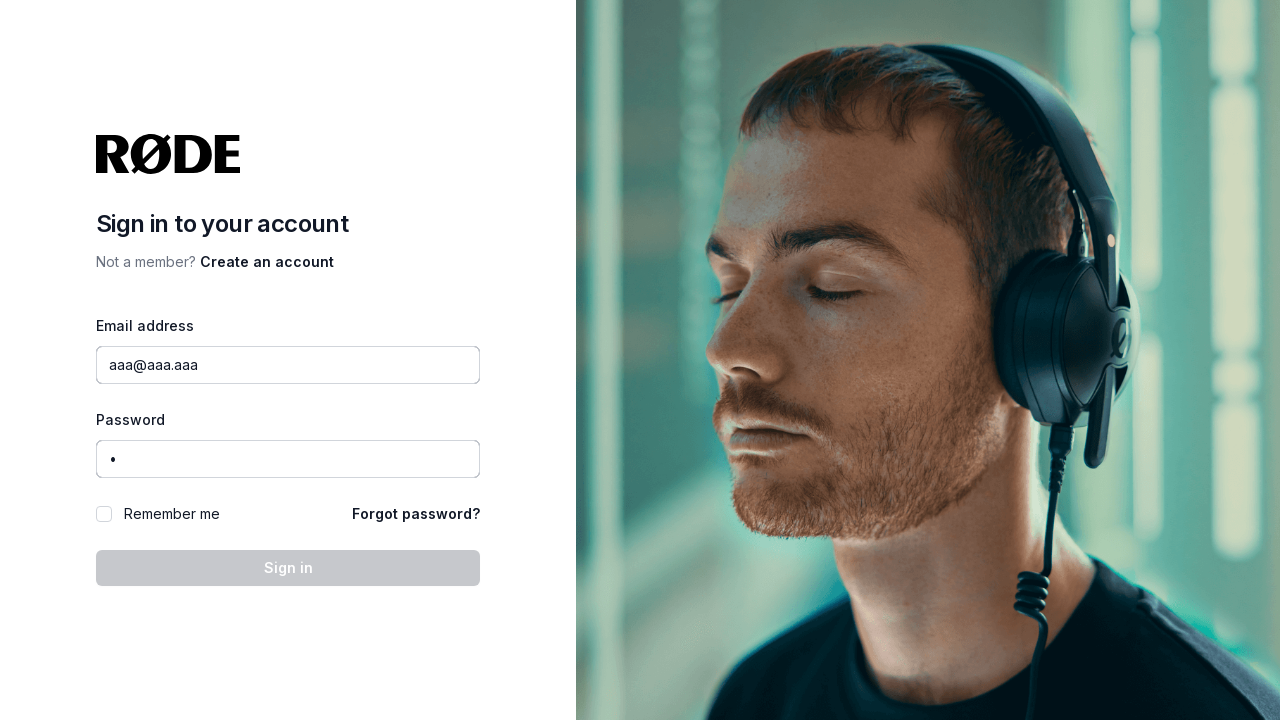

Verified error message 'These credentials do not match our records.' is displayed
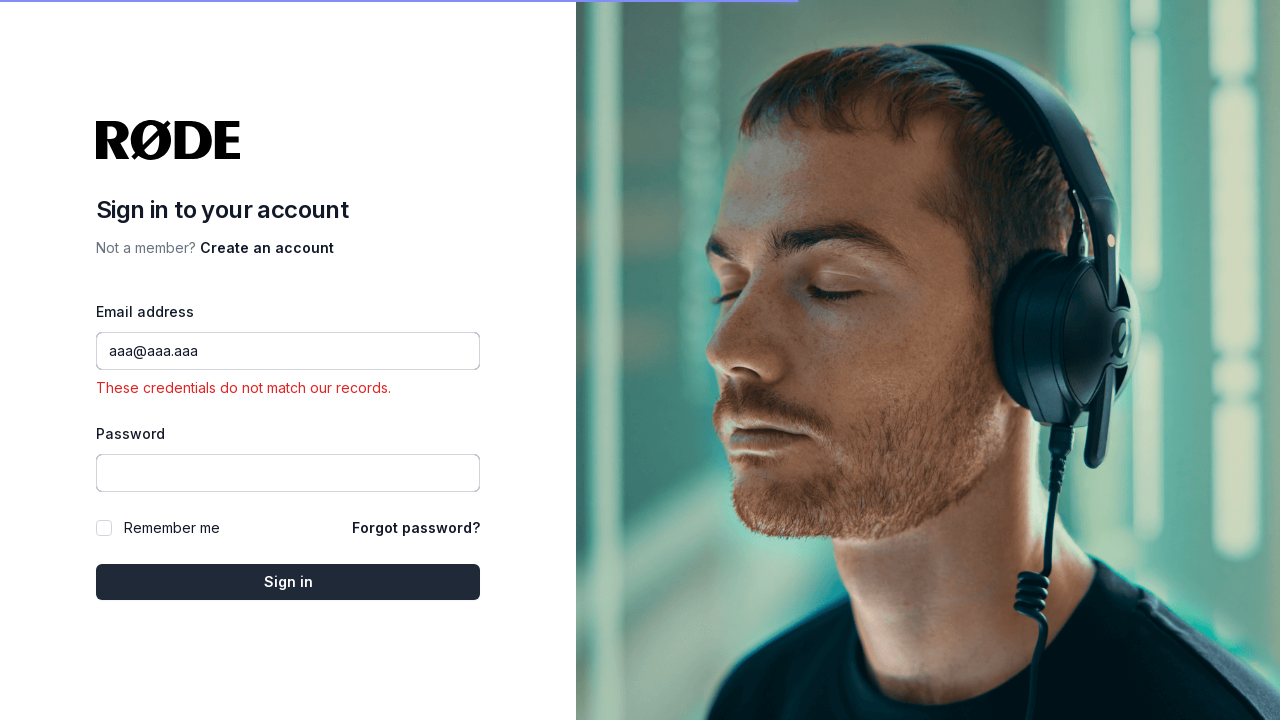

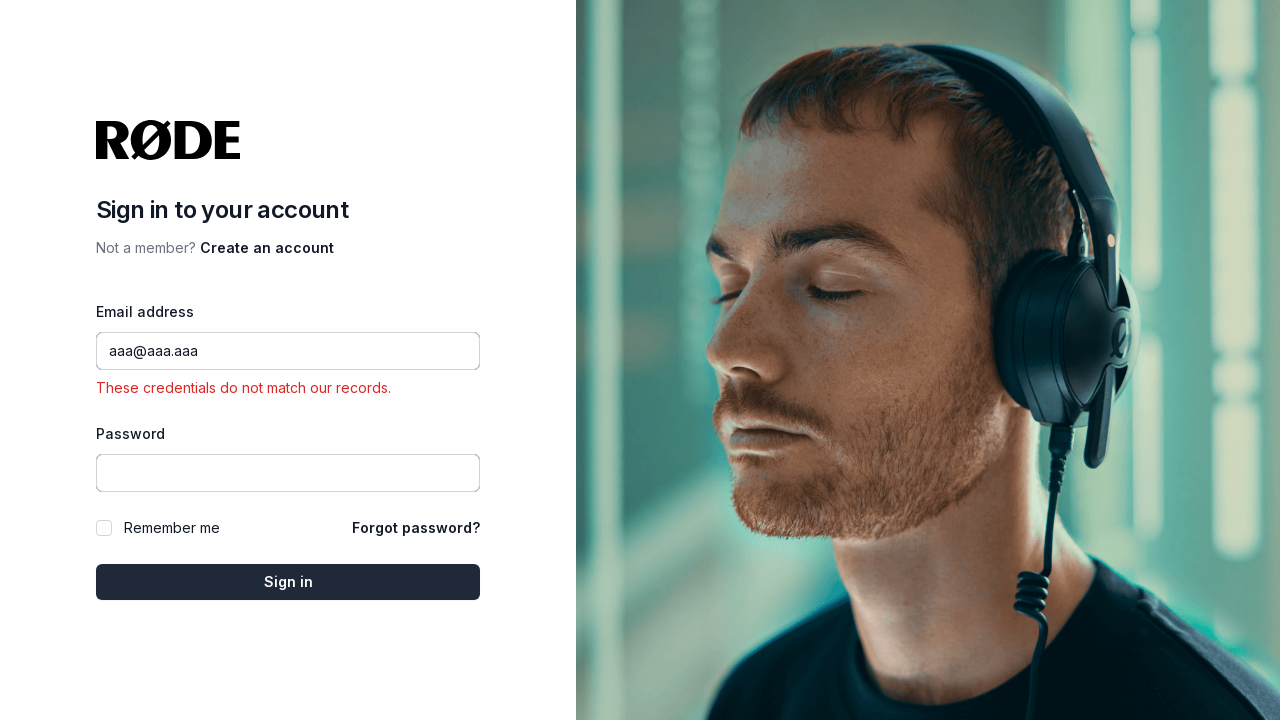